Tests scrolling functionality by scrolling to a specific element ("Project on Github" link) on a custom scrollbar demo page and verifying the element is visible.

Starting URL: http://manos.malihu.gr/repository/custom-scrollbar/demo/examples/complete_examples.html

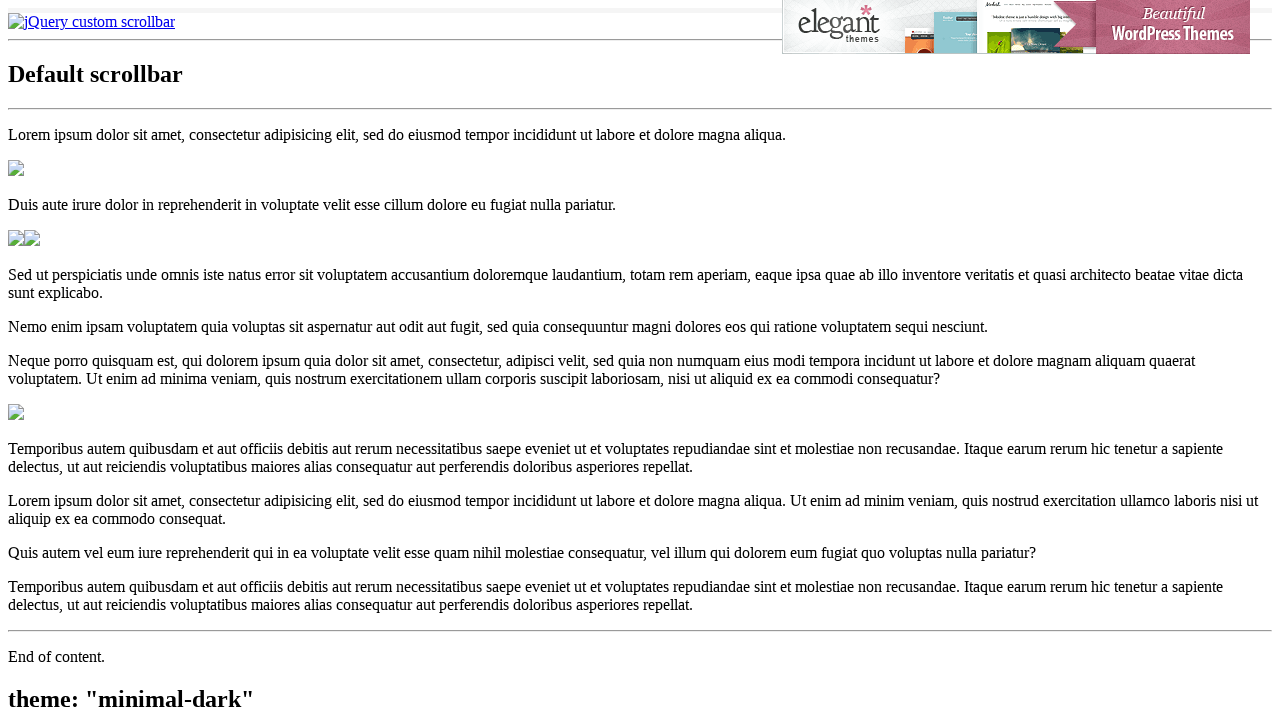

Located 'Project on Github' link element
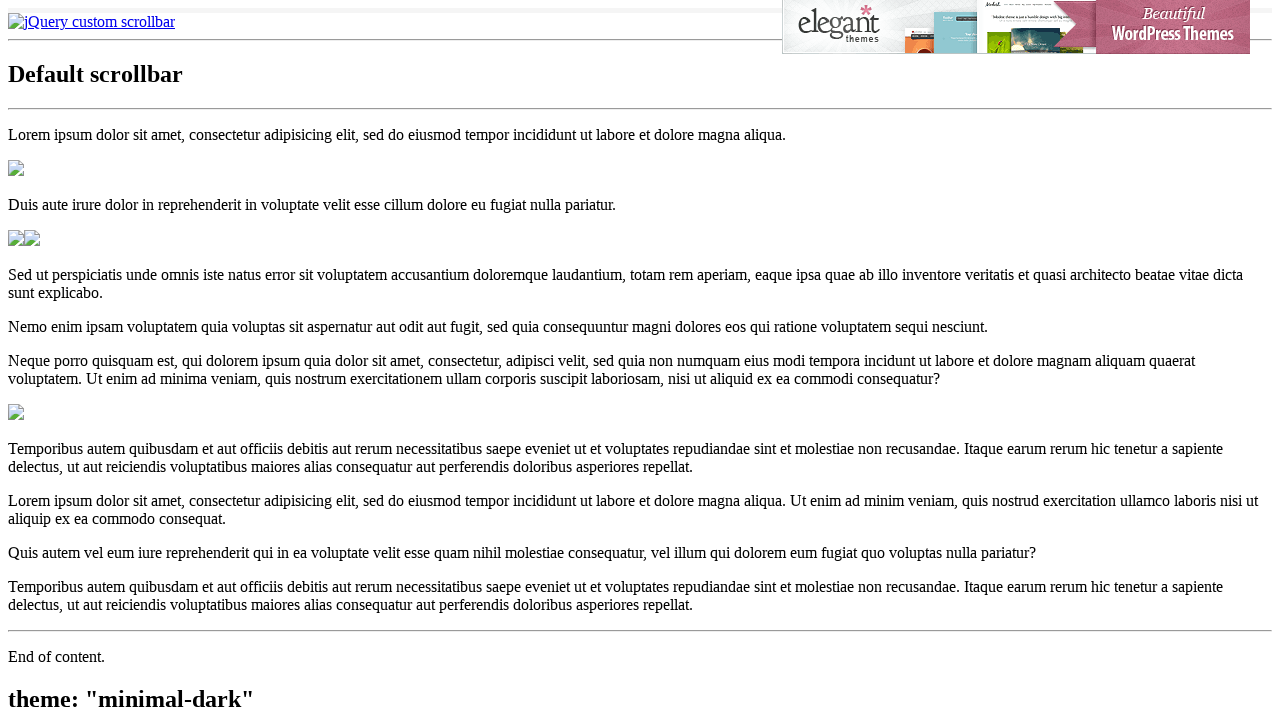

Scrolled to 'Project on Github' link using custom scrollbar
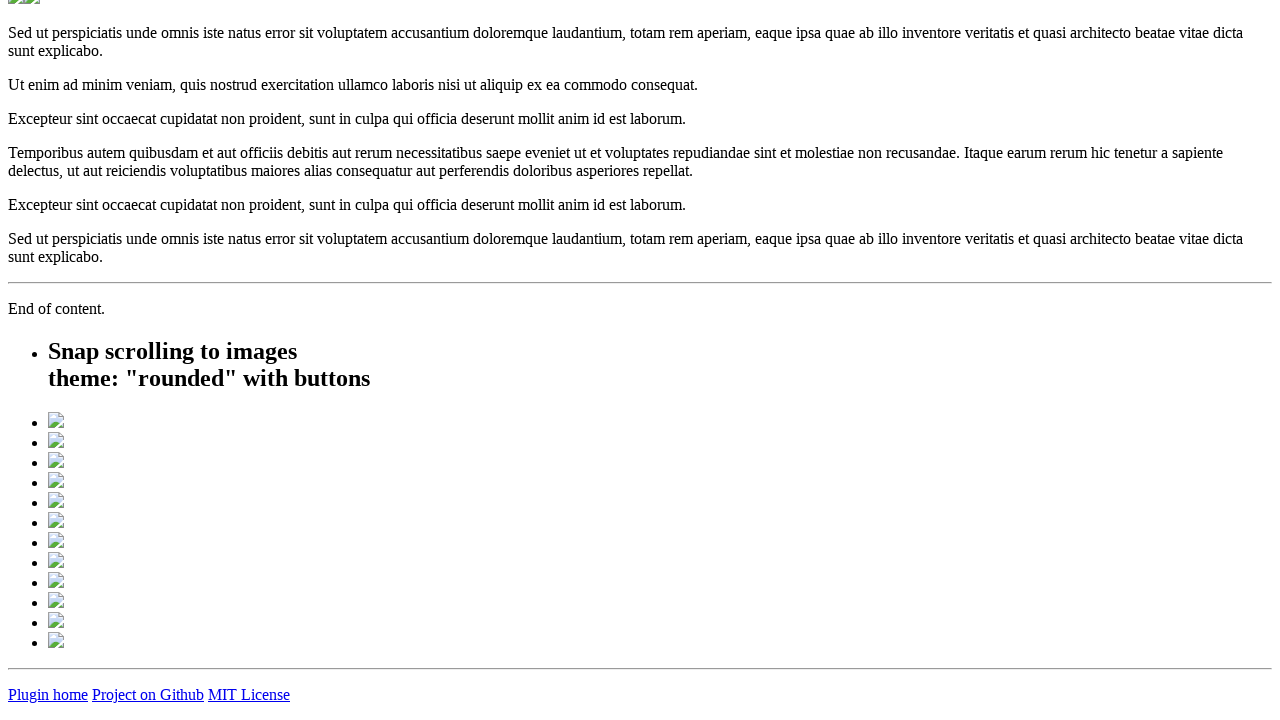

'Project on Github' link is now visible
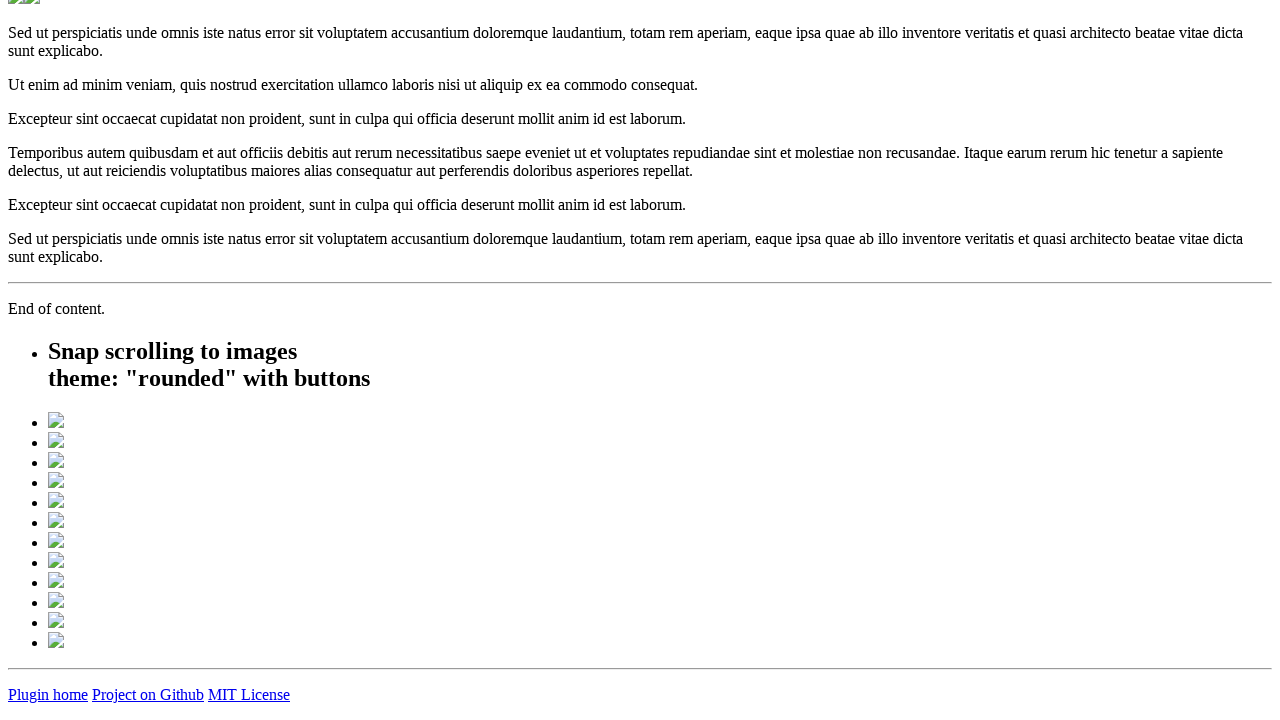

Verified that element contains 'Project on Github' text
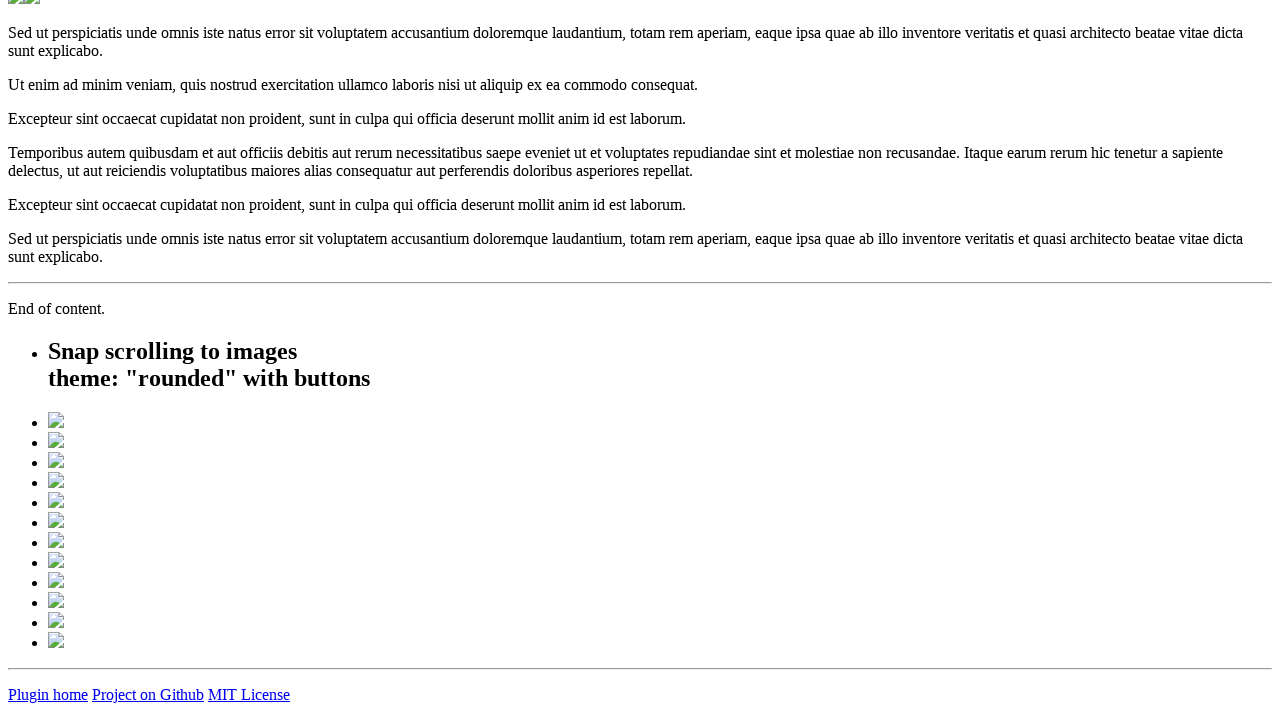

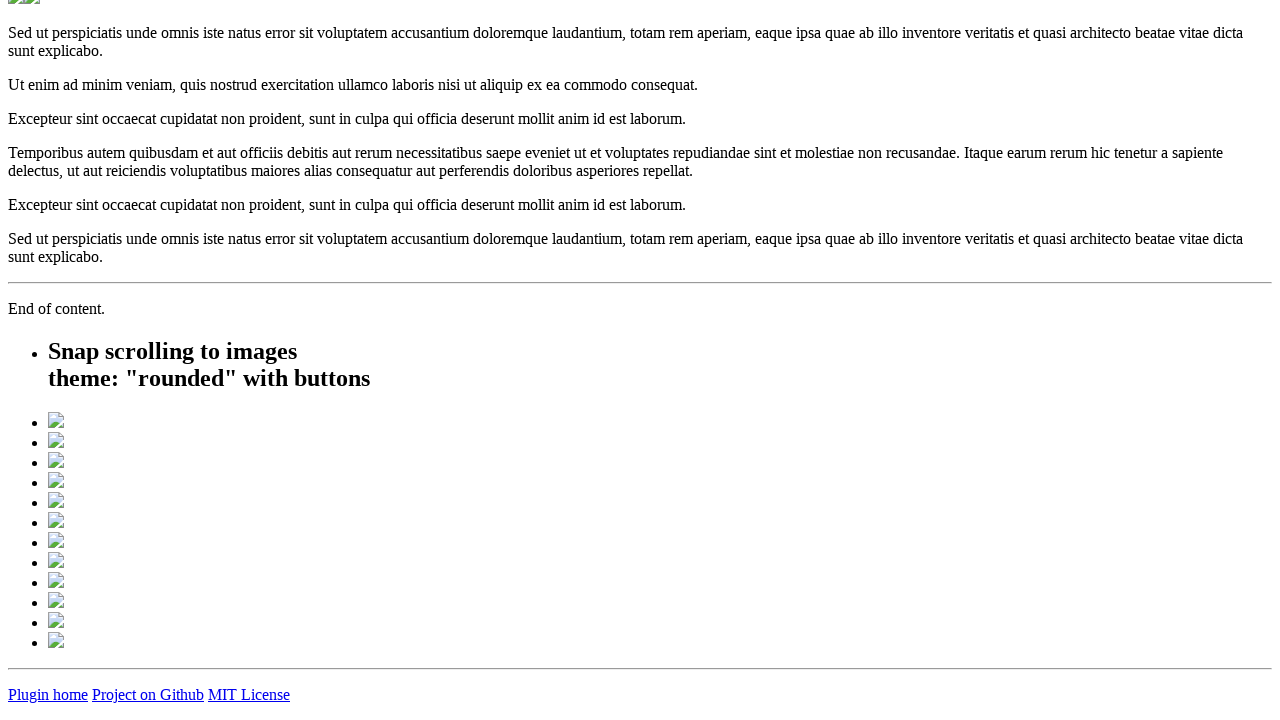